Tests double-click functionality on DemoQA by navigating to the Elements section, clicking on Buttons, and performing a double-click action to verify the expected message appears.

Starting URL: https://demoqa.com/

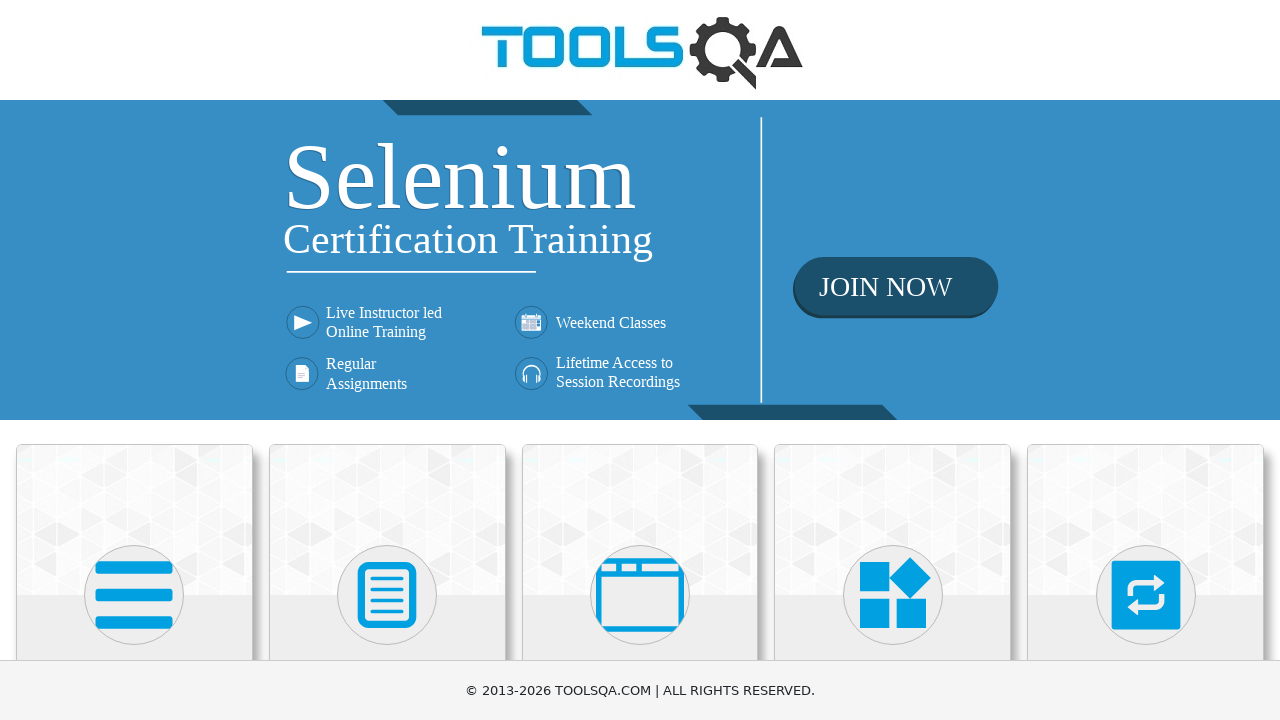

Clicked on Elements card at (134, 360) on xpath=//h5[text()='Elements']
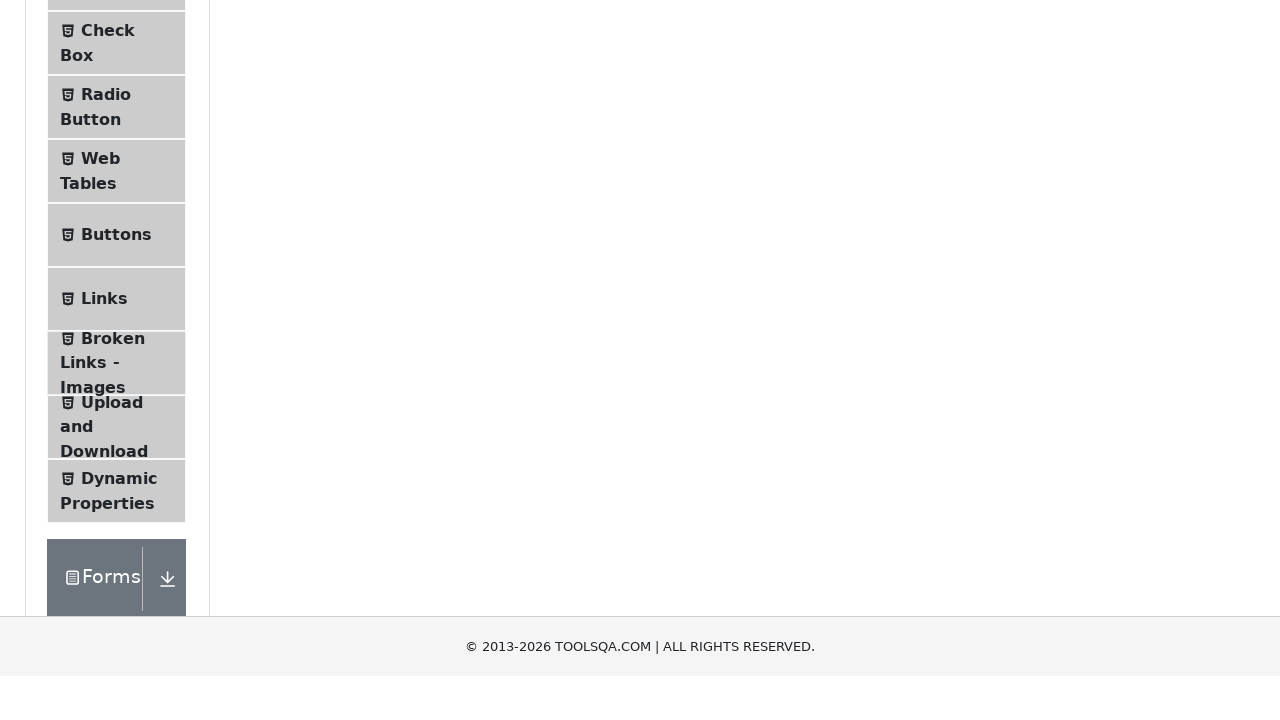

Clicked on Buttons menu item at (116, 517) on xpath=//span[@class='text' and text()='Buttons']
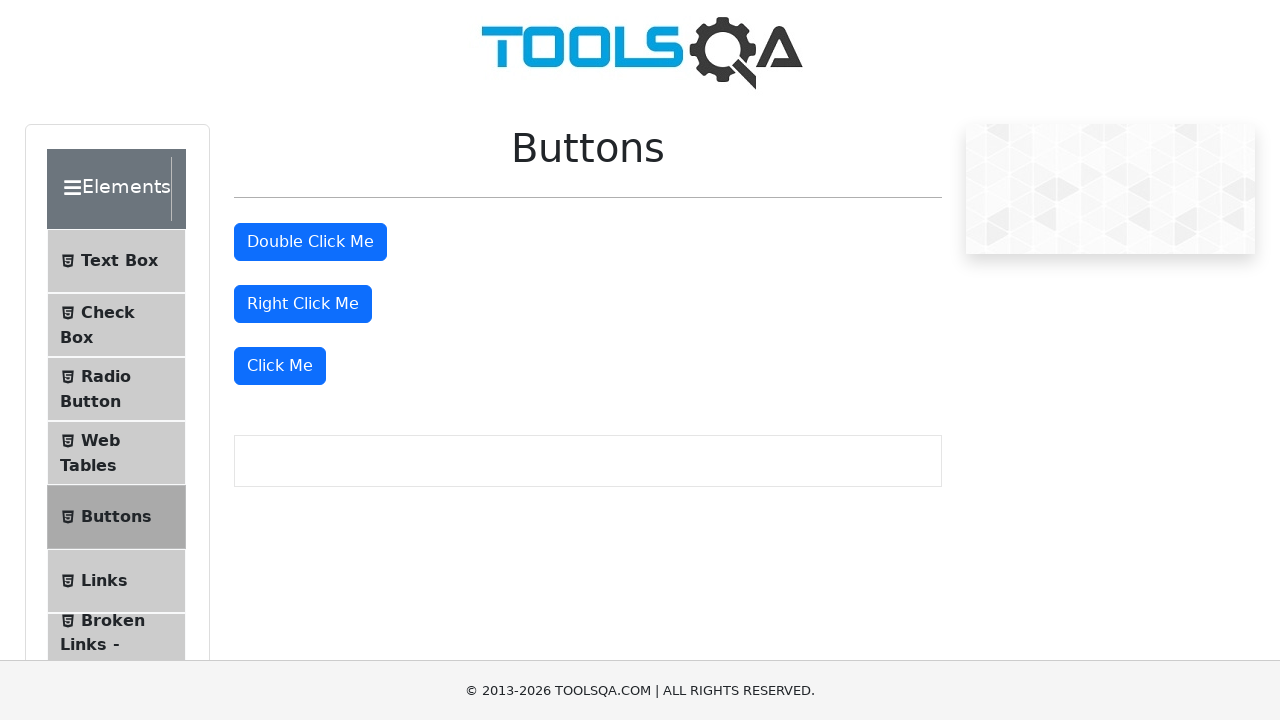

Performed double-click action on the button at (310, 242) on #doubleClickBtn
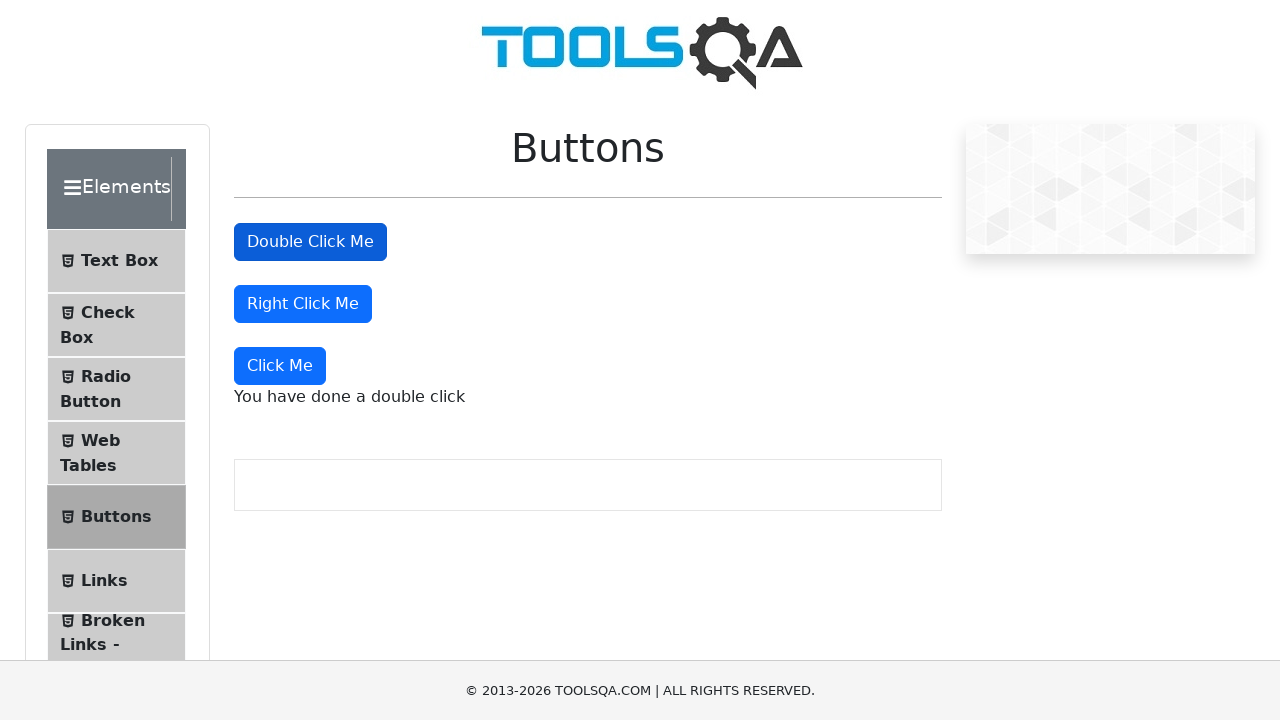

Double-click message appeared on screen
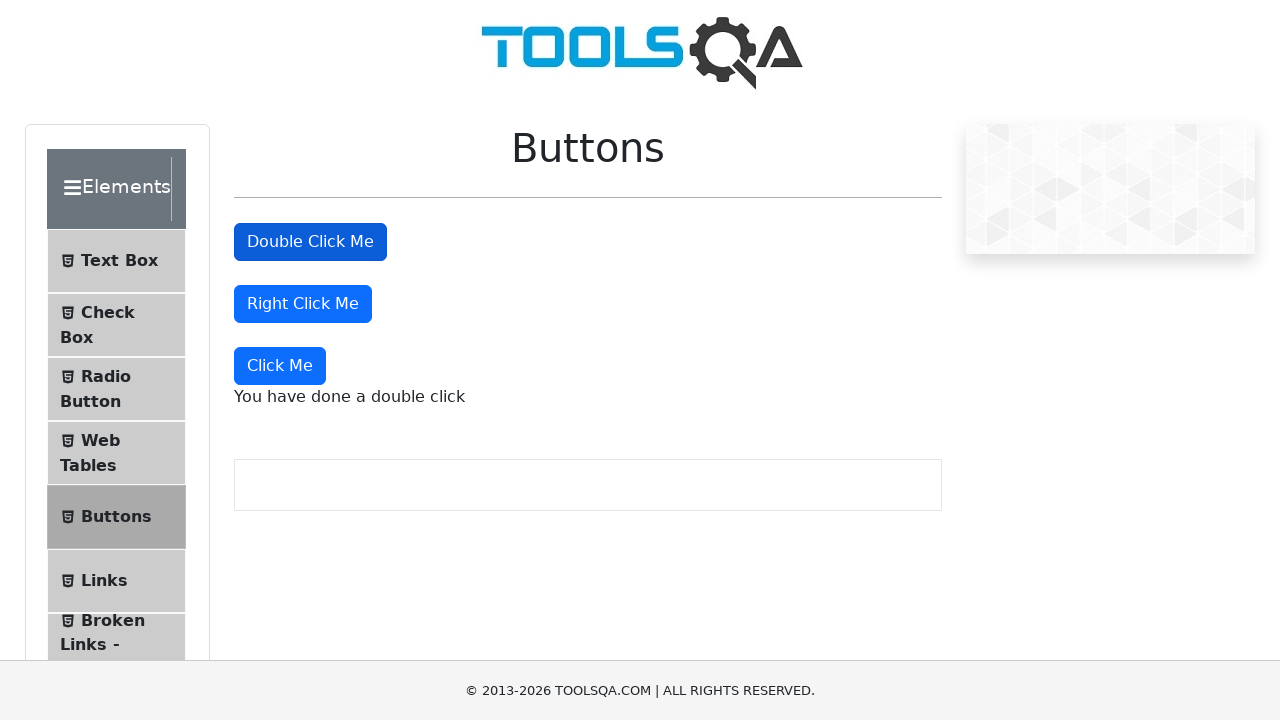

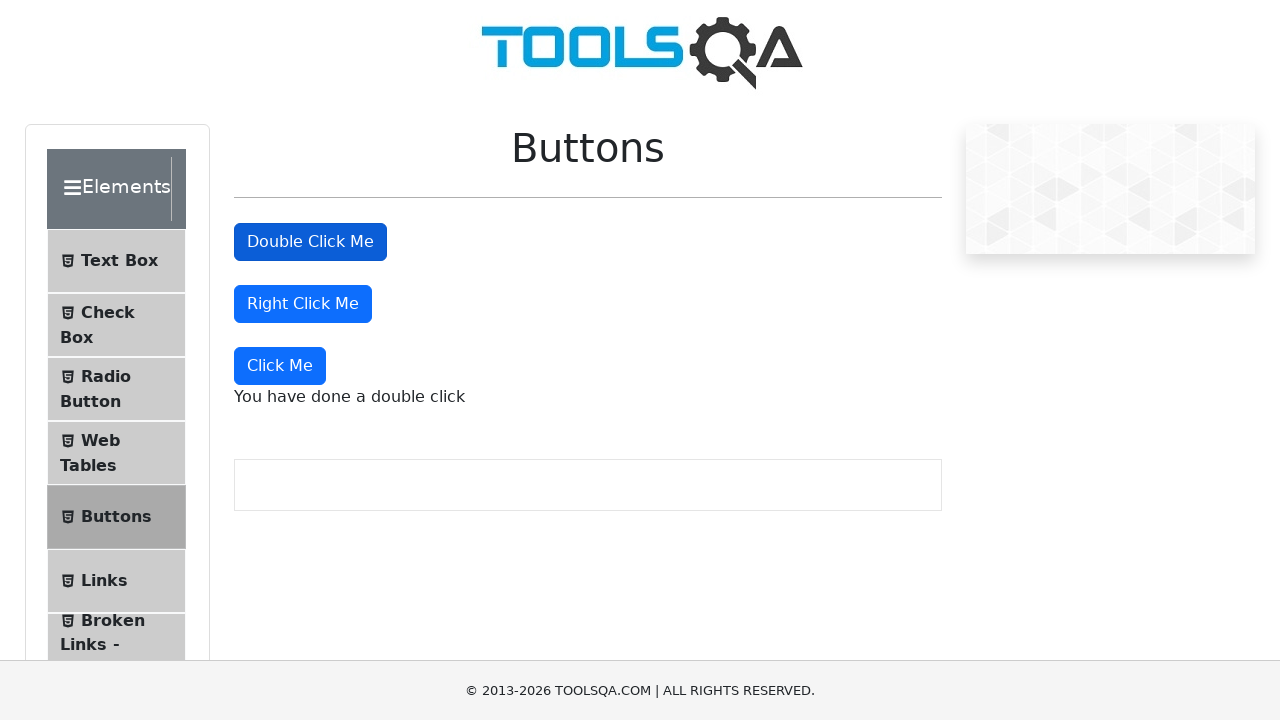